Tests that the clear completed button displays correct text when items are completed

Starting URL: https://demo.playwright.dev/todomvc

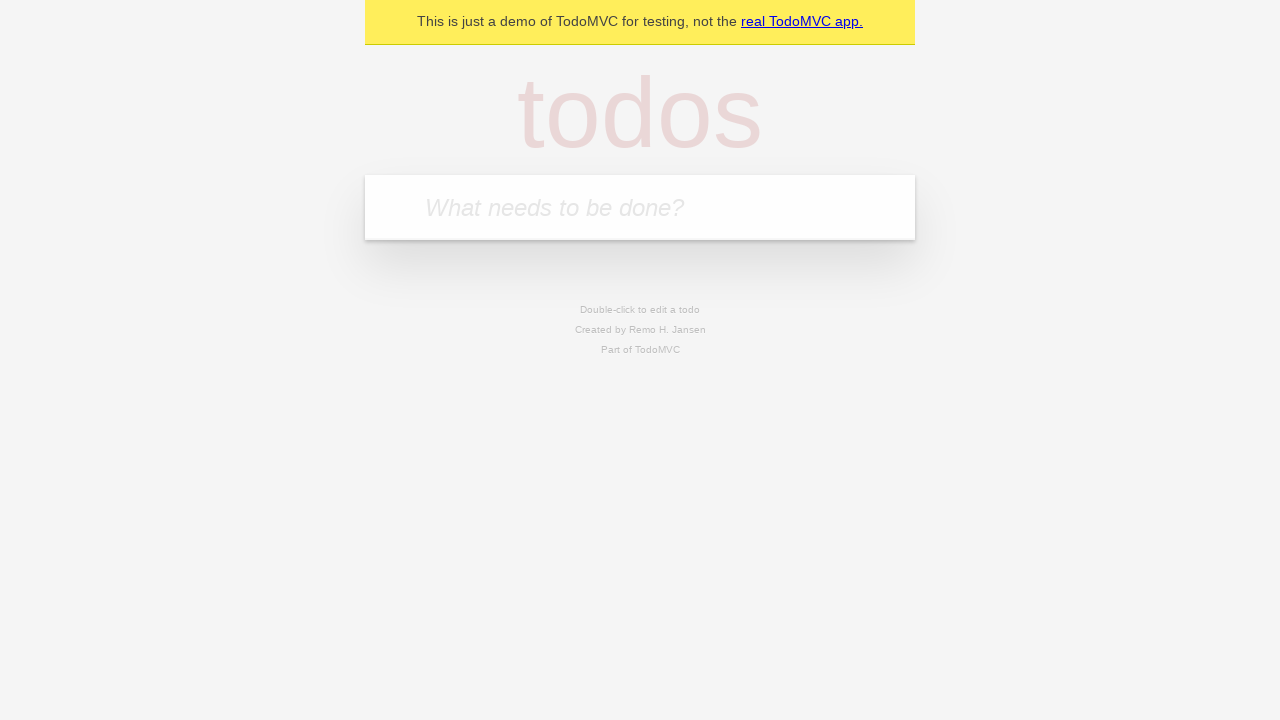

Filled new todo input with 'buy some cheese' on .new-todo
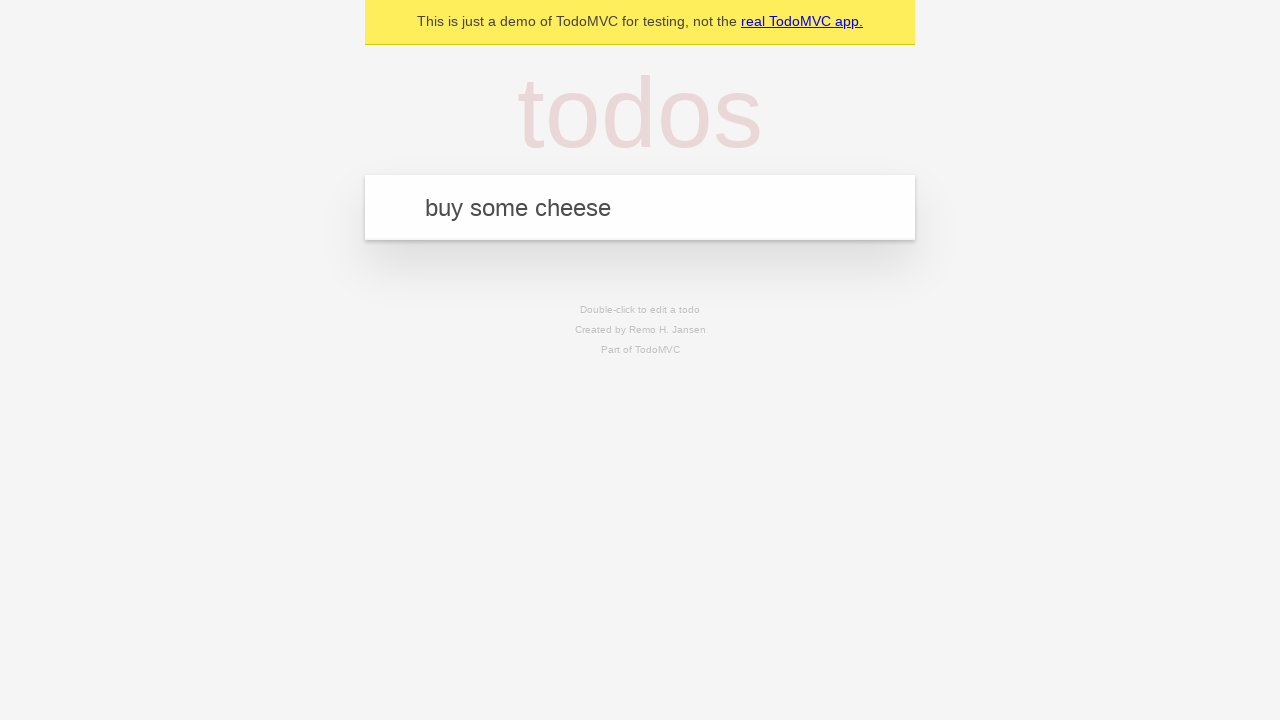

Pressed Enter to add first todo on .new-todo
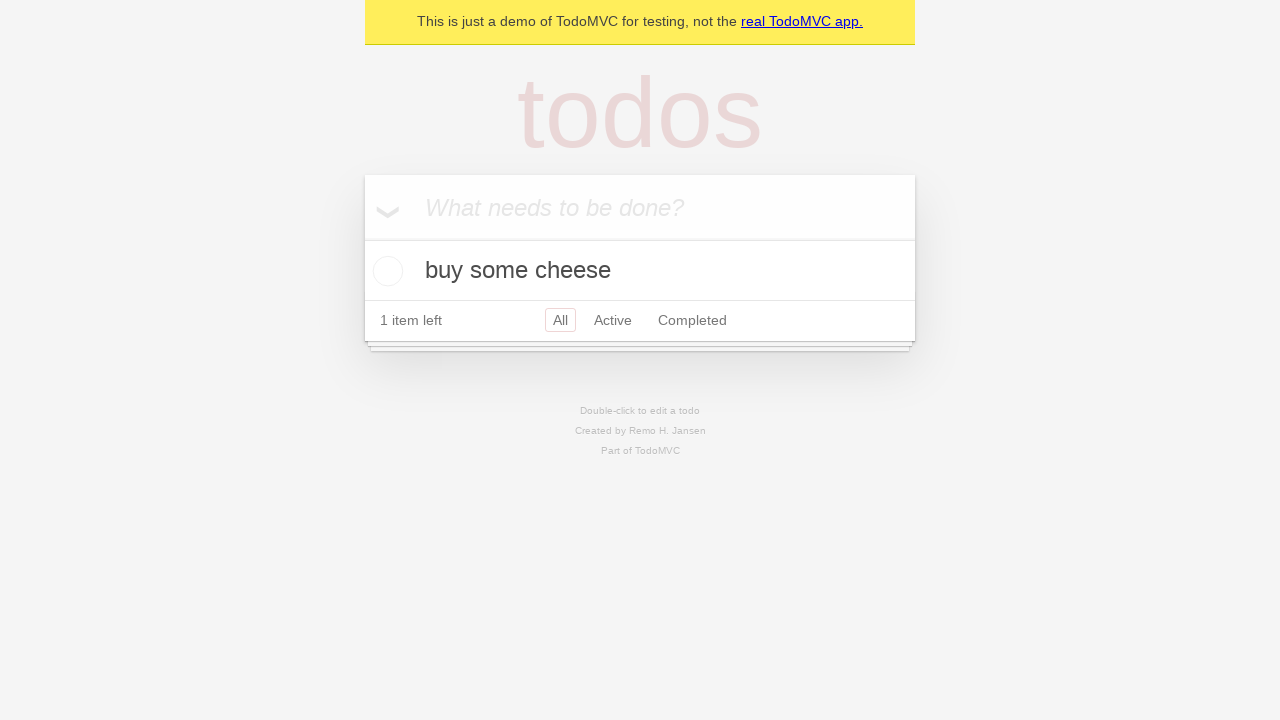

Filled new todo input with 'feed the cat' on .new-todo
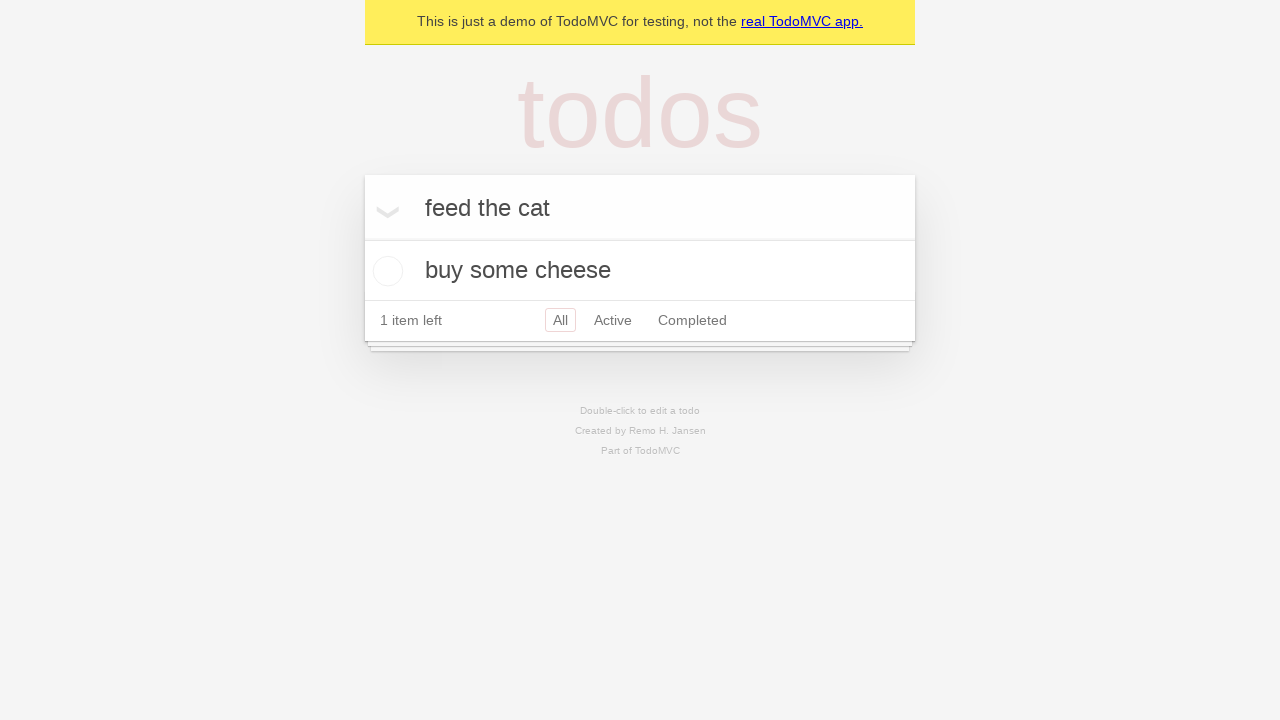

Pressed Enter to add second todo on .new-todo
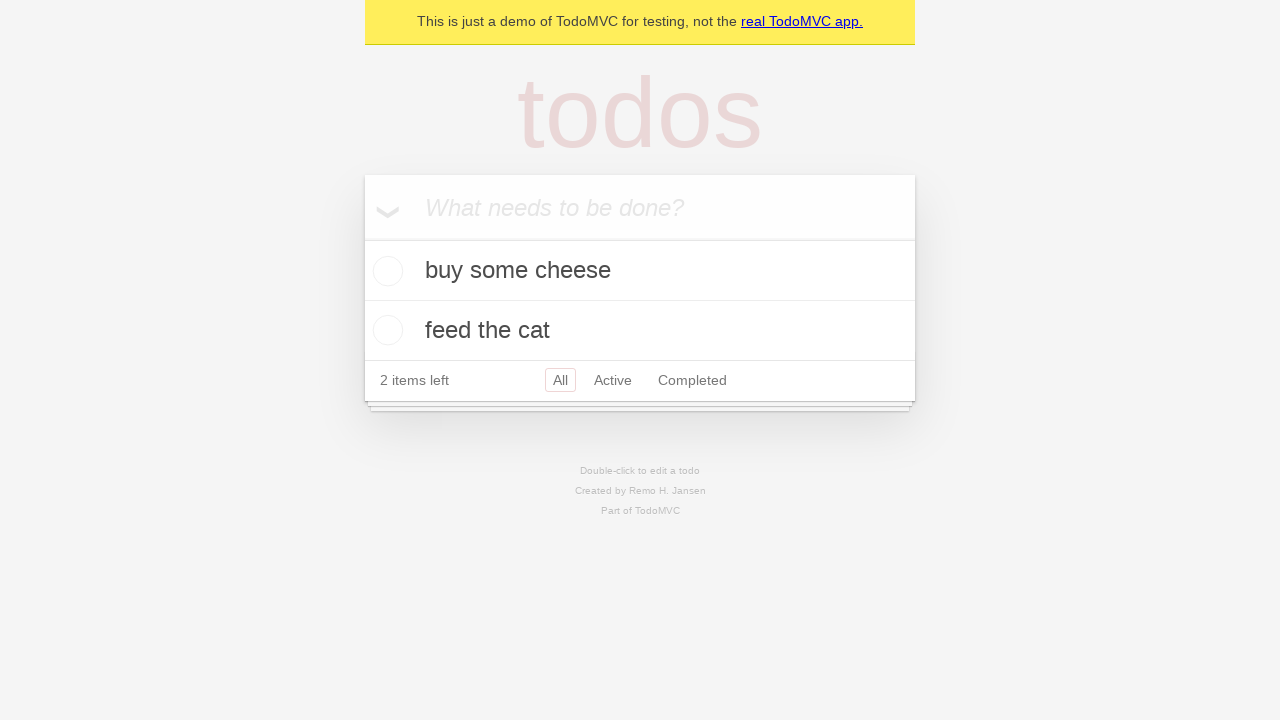

Filled new todo input with 'book a doctors appointment' on .new-todo
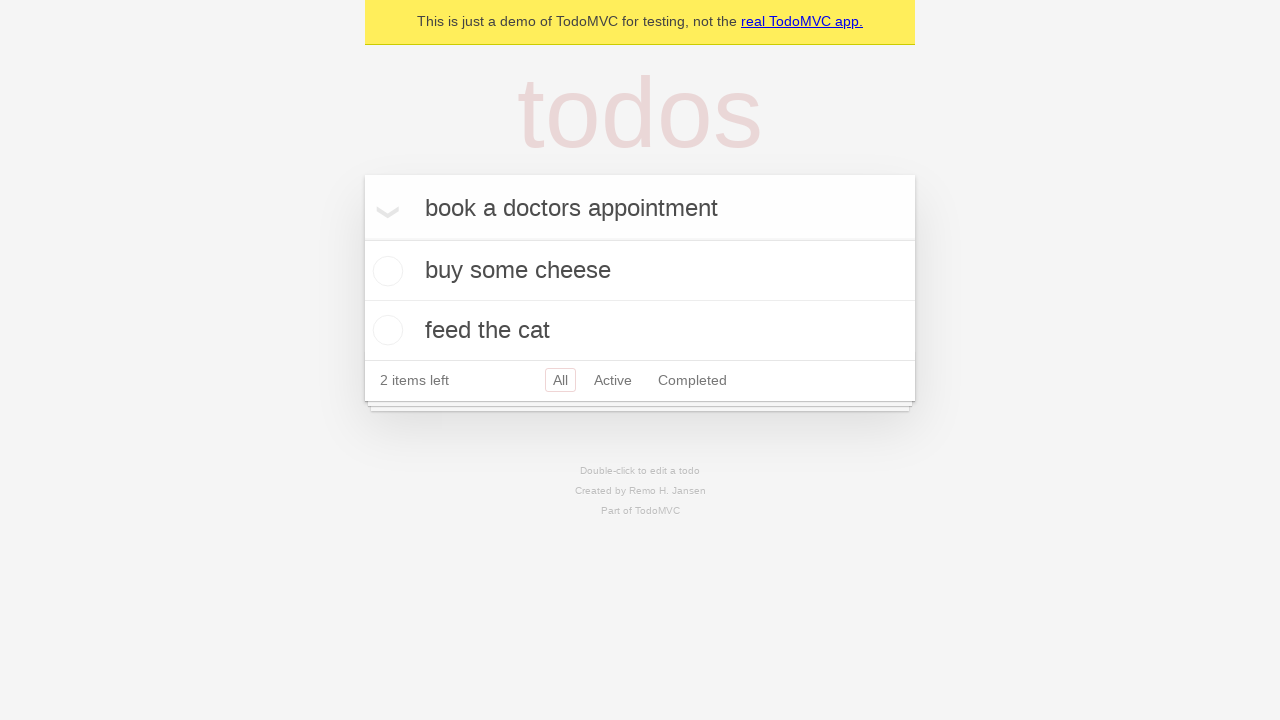

Pressed Enter to add third todo on .new-todo
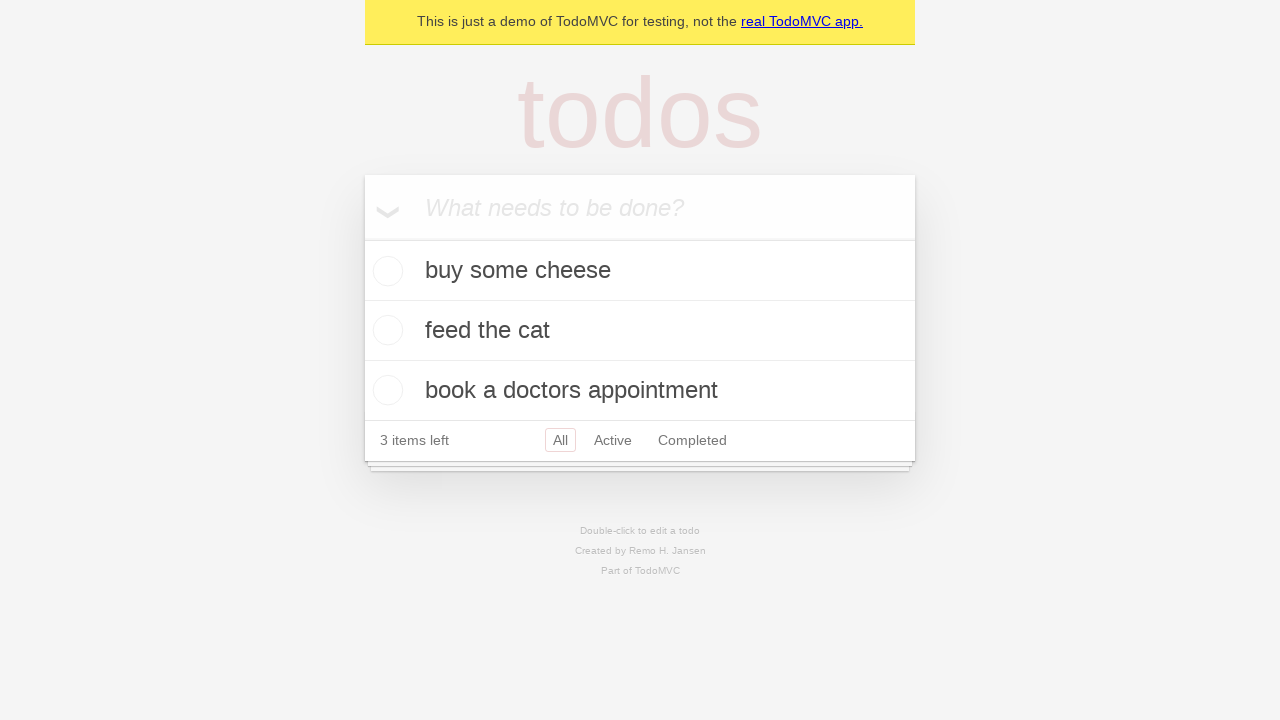

Waited for all three todo items to load
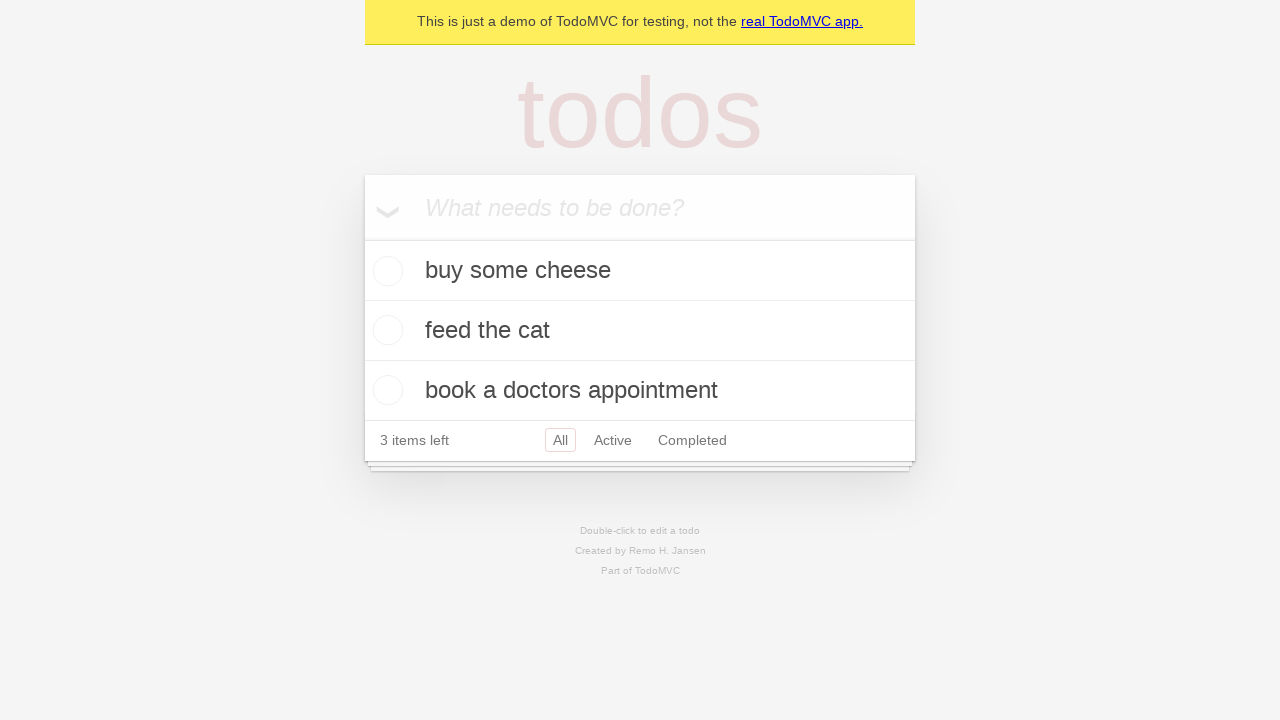

Checked the first todo item as completed at (385, 271) on .todo-list li .toggle >> nth=0
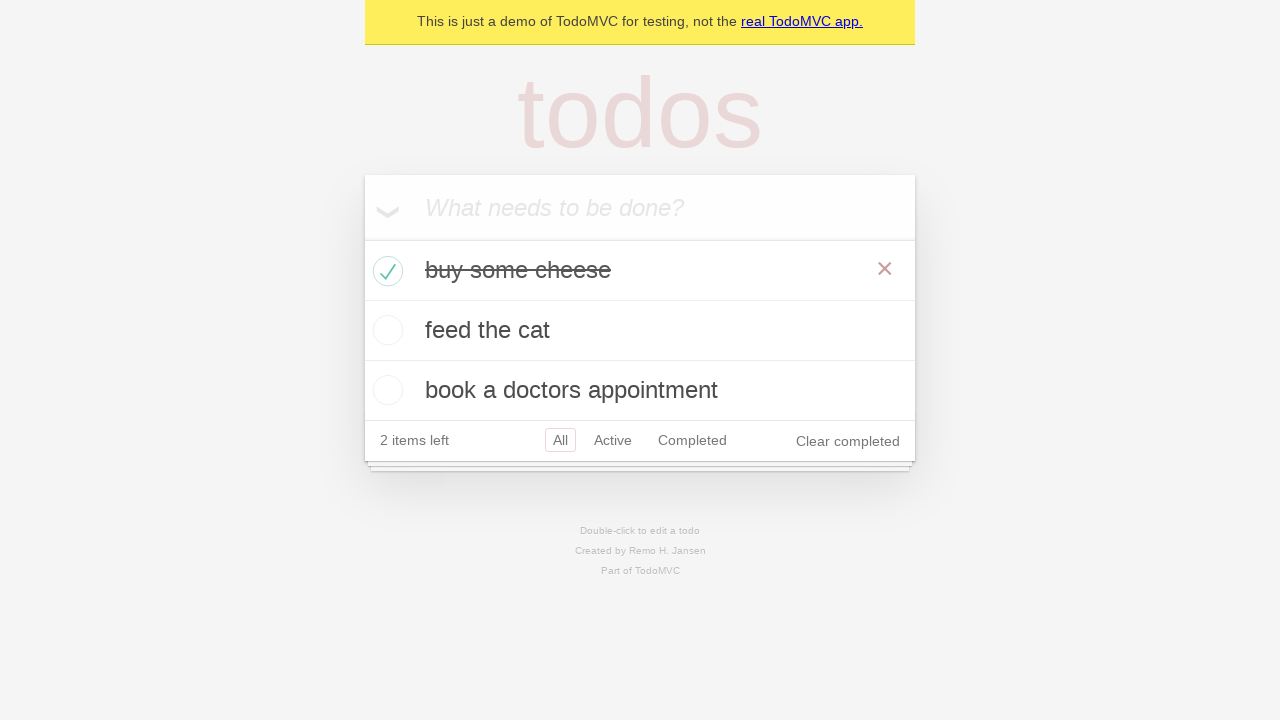

Clear completed button appeared after marking first item as complete
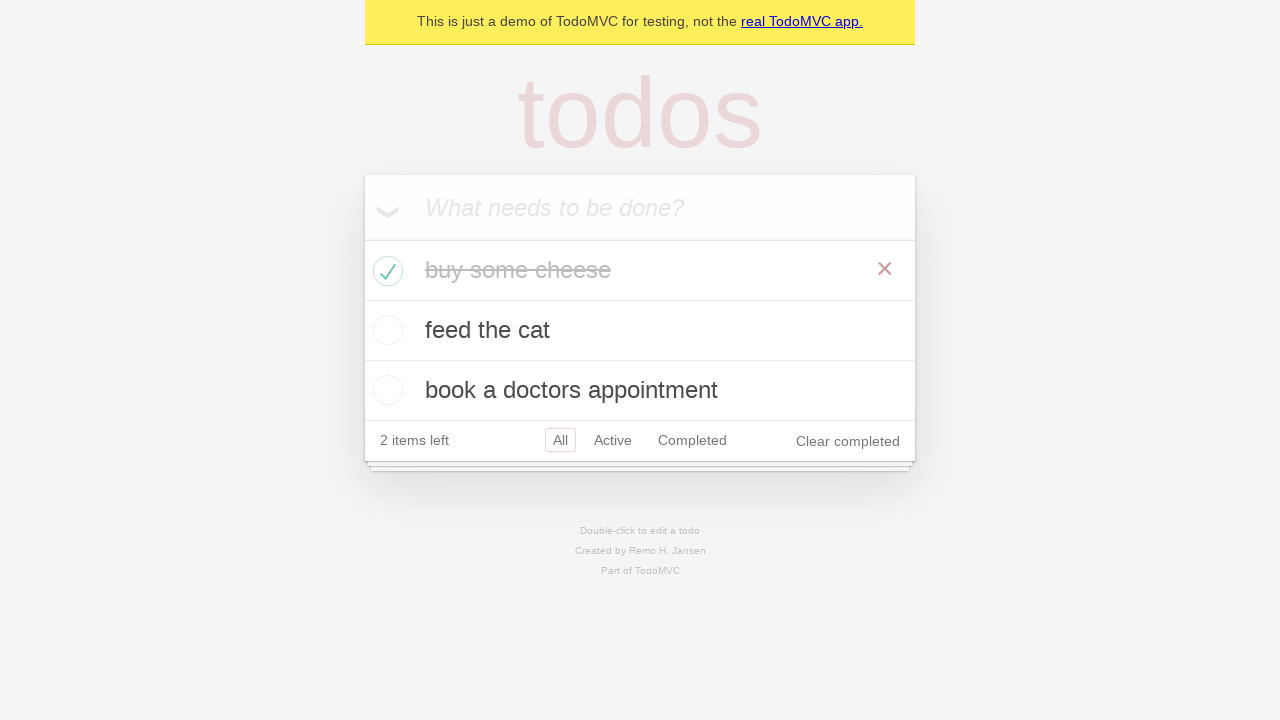

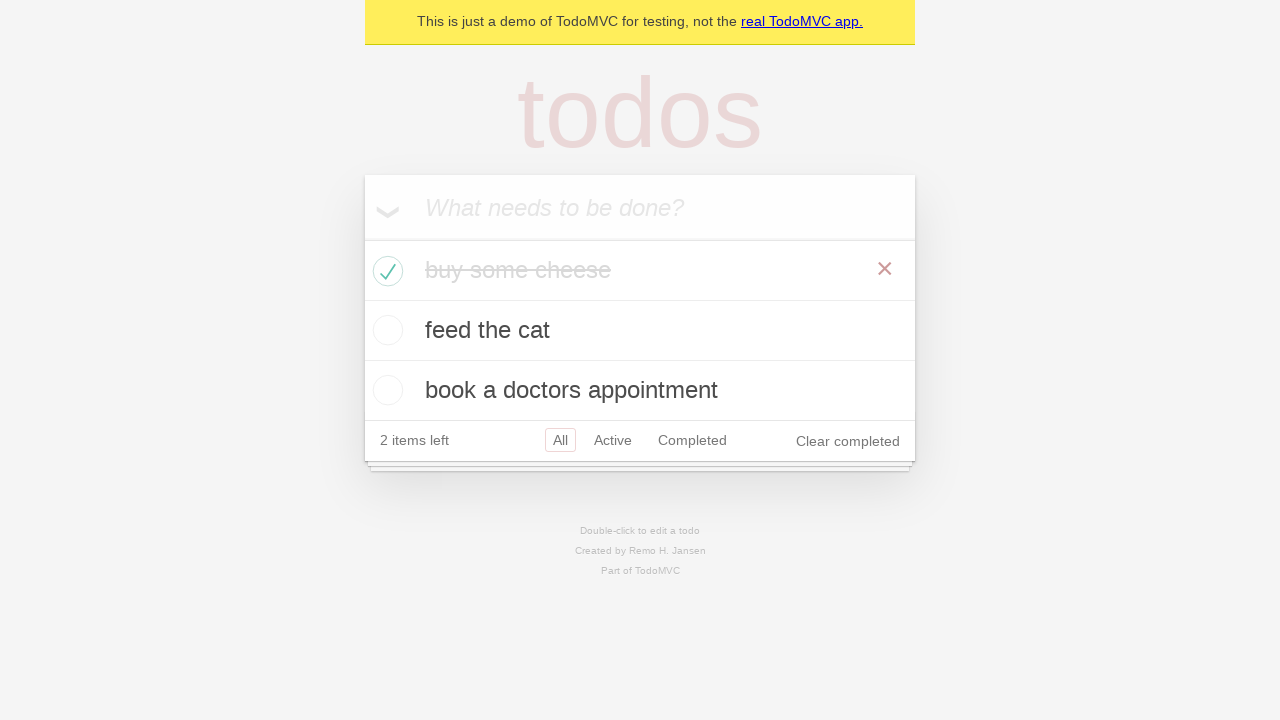